Navigates to CoinMarketCap's Bitcoin page and verifies that key cryptocurrency data elements (price, market cap, volume, circulating supply) are displayed on the page.

Starting URL: https://coinmarketcap.com/currencies/bitcoin/

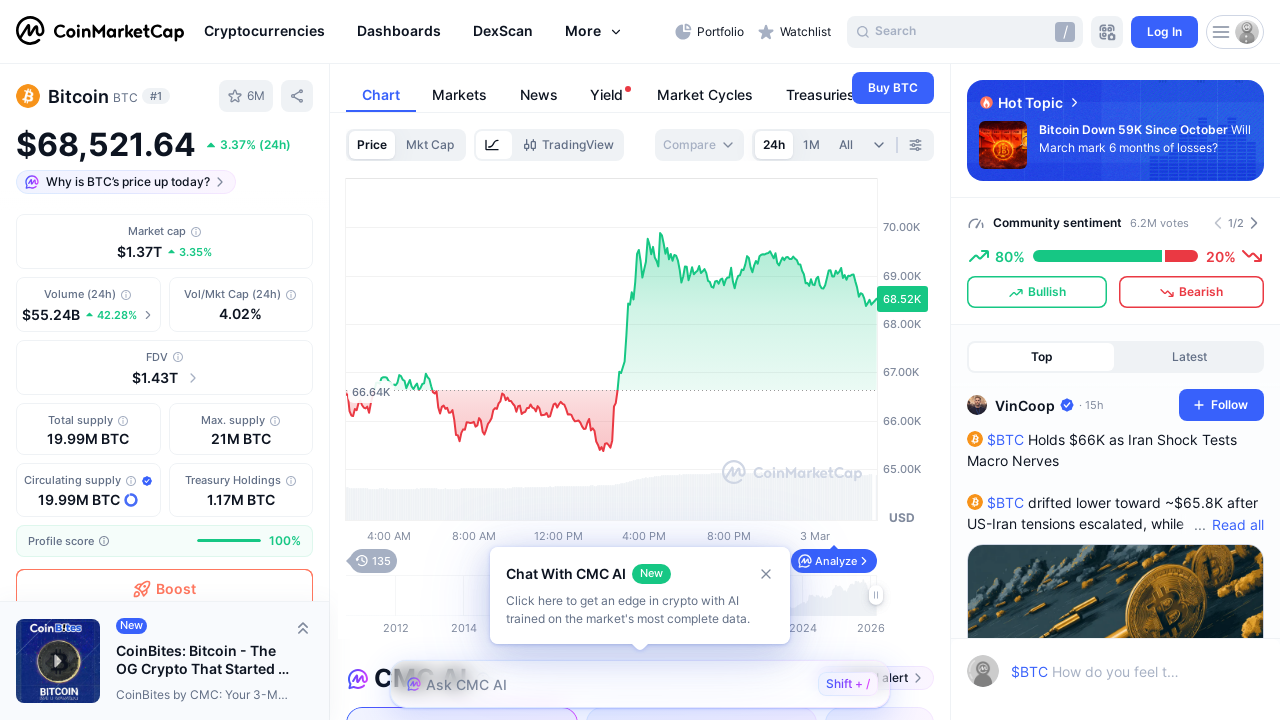

Waited for page to reach networkidle state
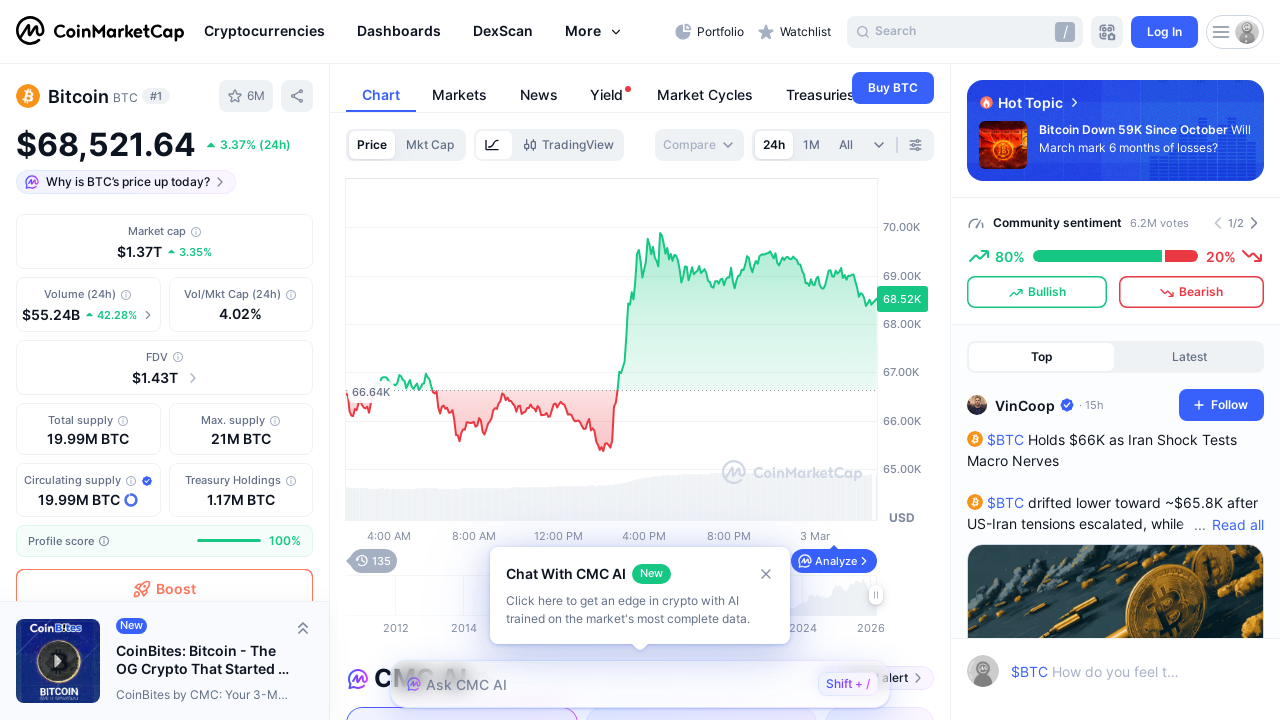

Bitcoin price element became visible
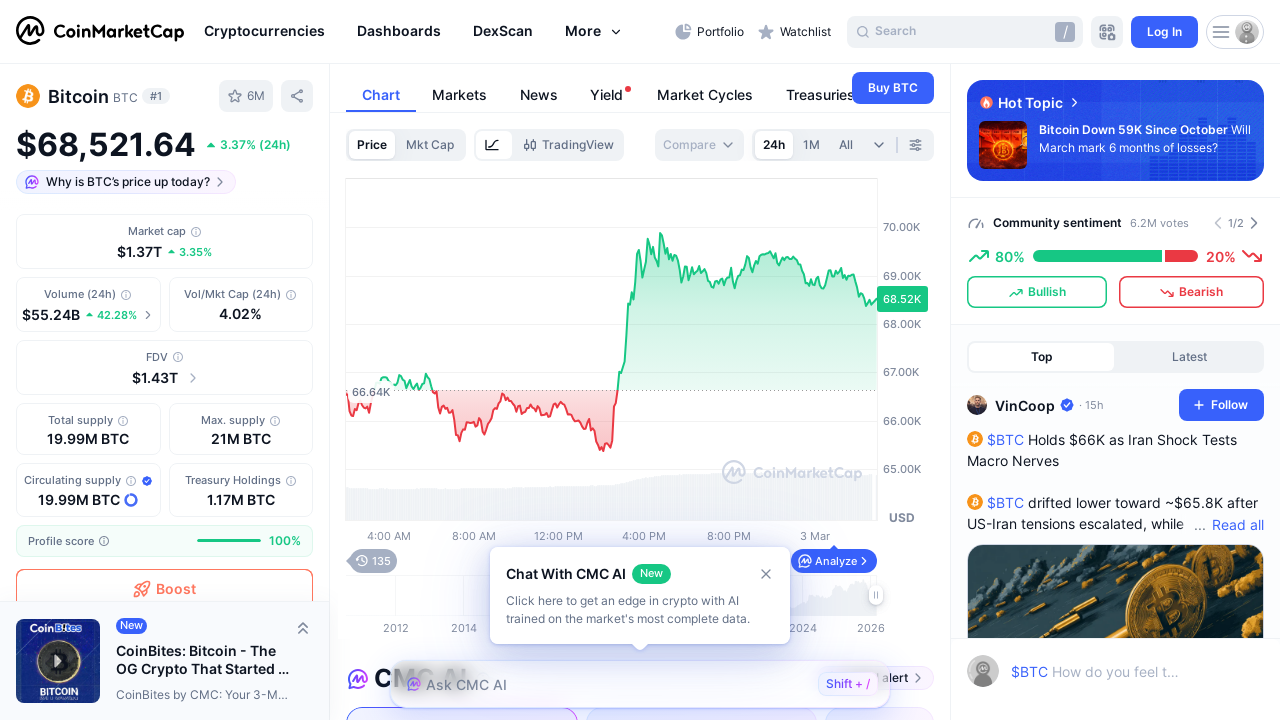

Market Cap section became visible
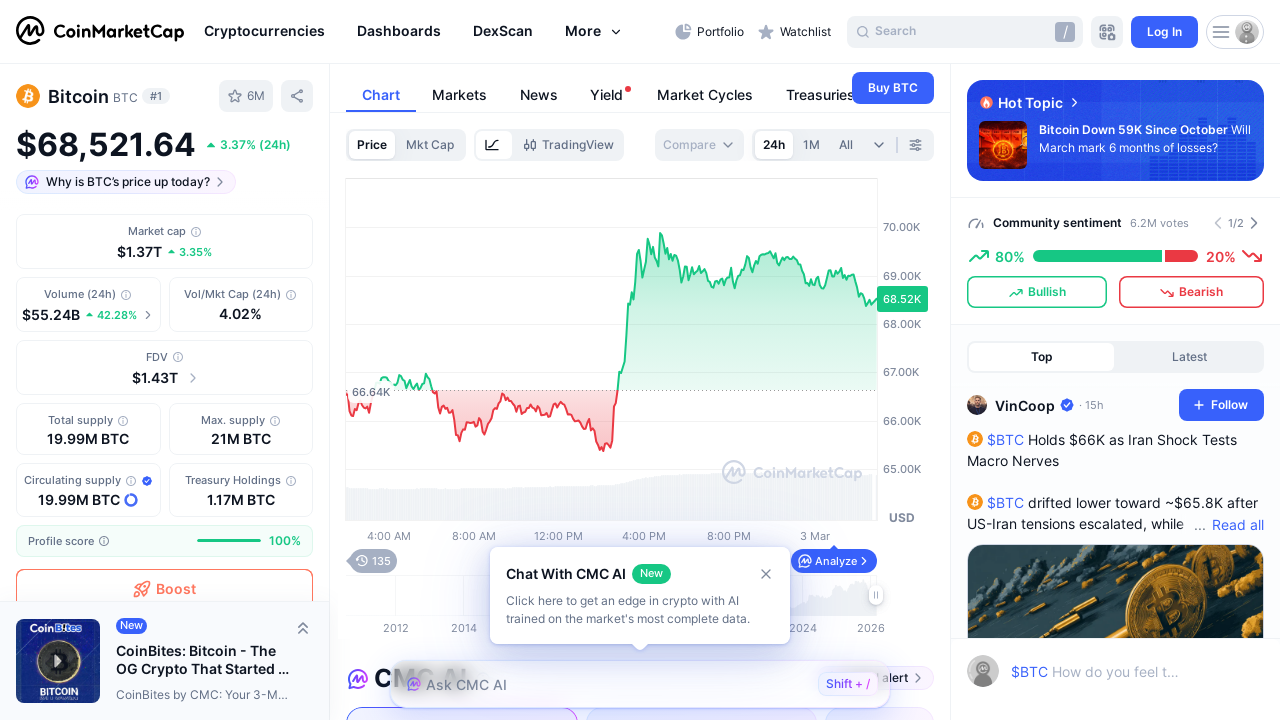

24h Trading Volume section became visible
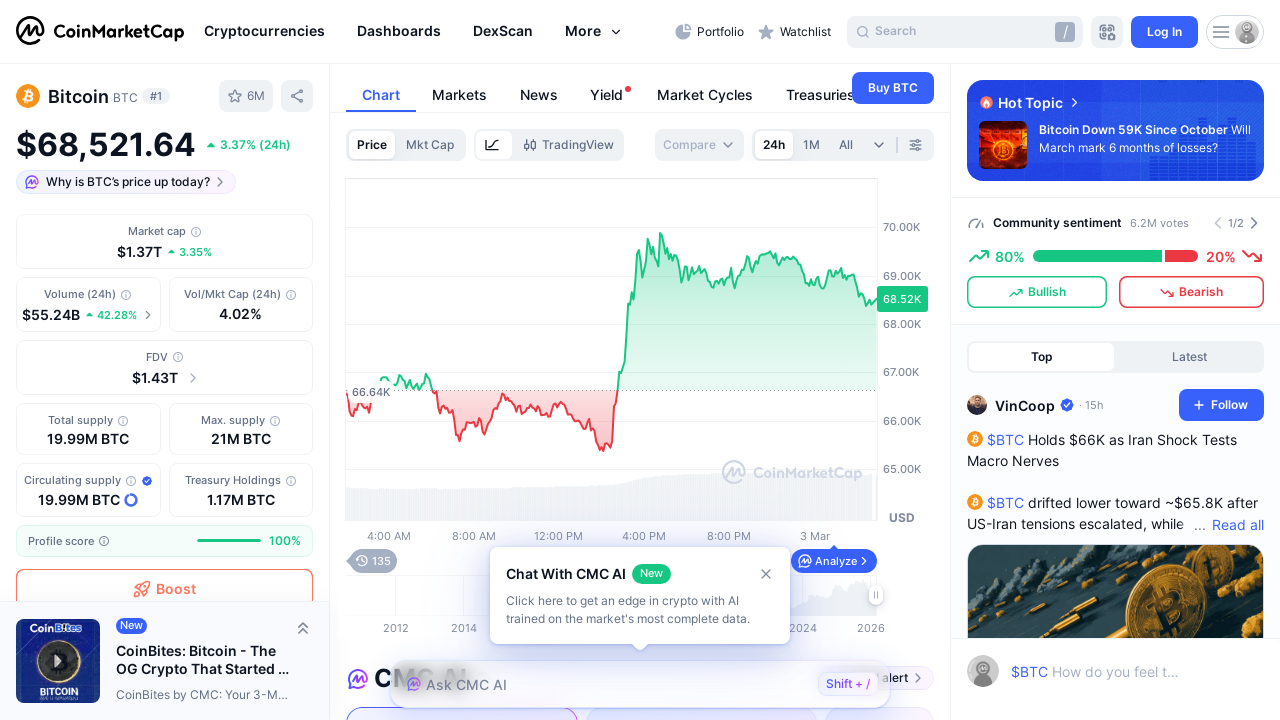

Circulating Supply section became visible
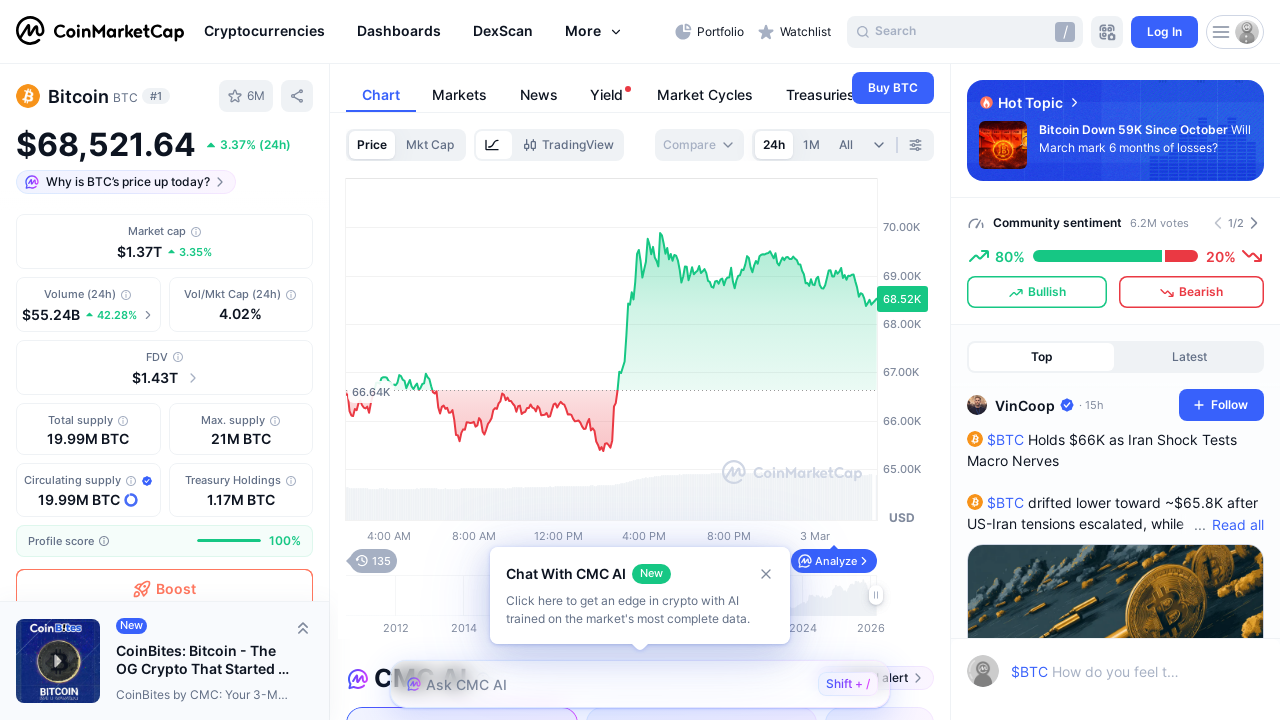

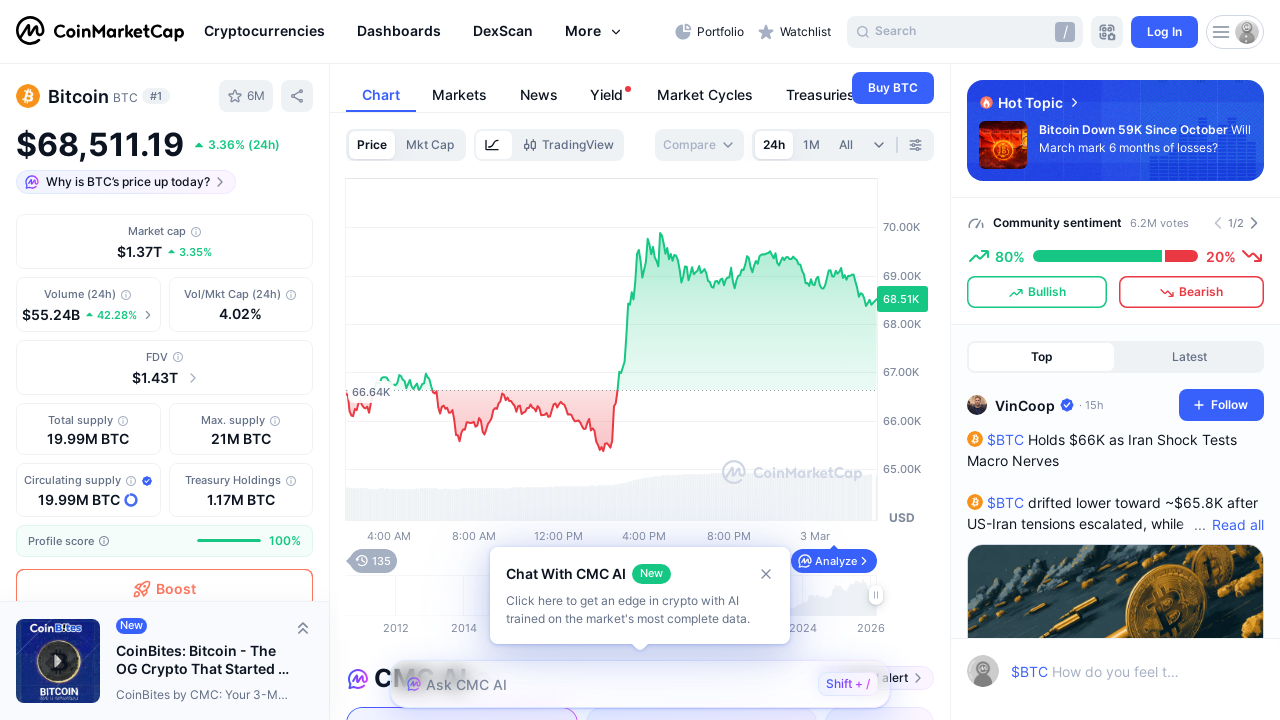